Tests checkbox functionality by selecting a Senior Citizen discount checkbox, then interacts with a passenger info dropdown to increment adult count to 5 and verifies the selection.

Starting URL: https://rahulshettyacademy.com/dropdownsPractise/

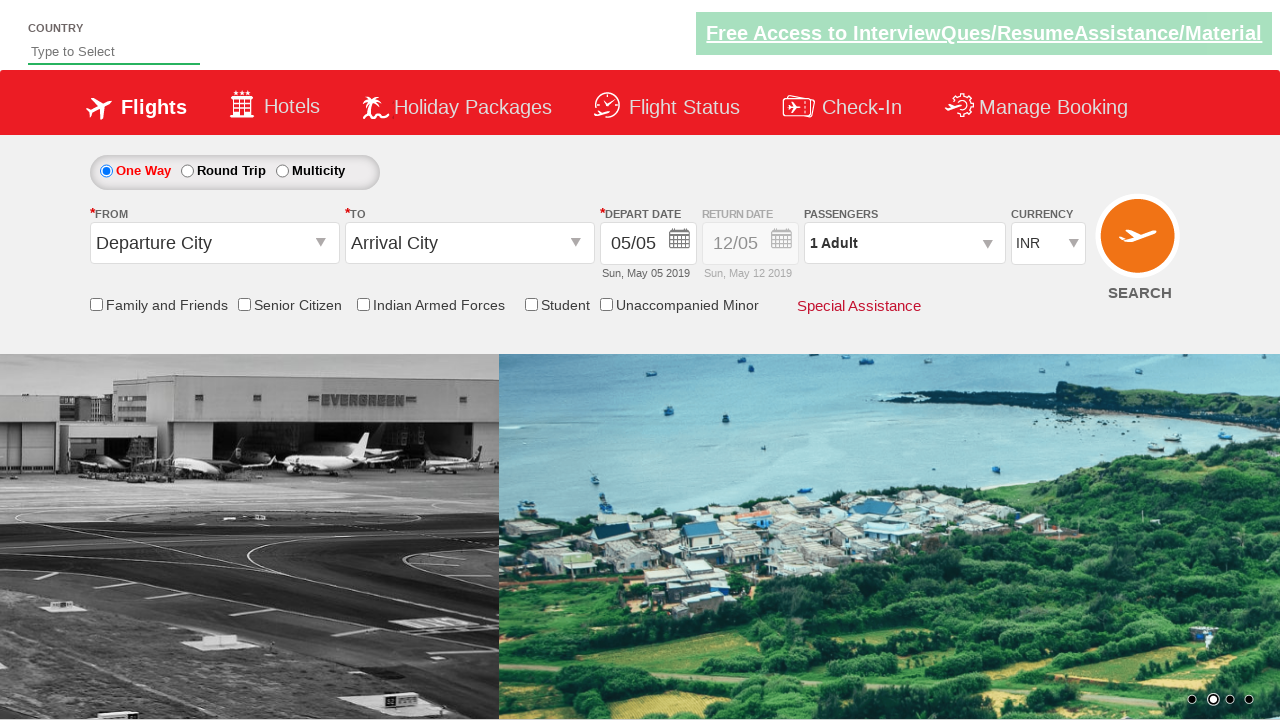

Verified Senior Citizen discount checkbox is not initially selected
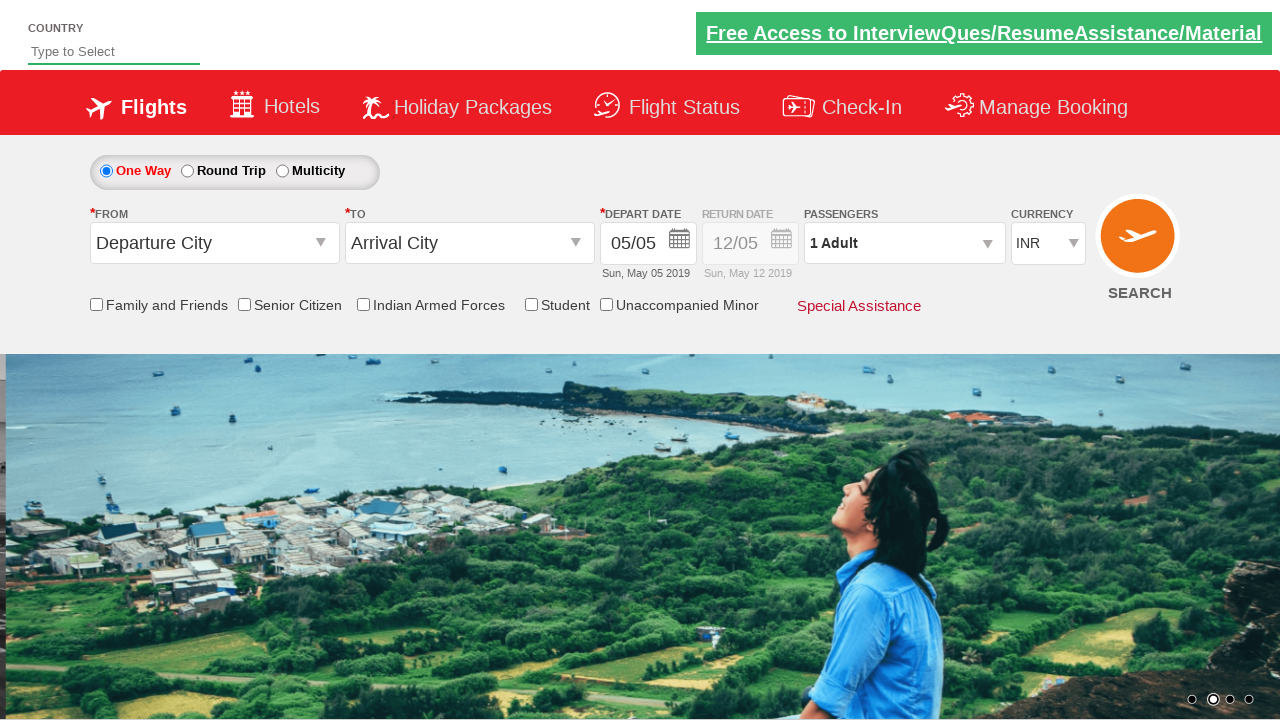

Clicked Senior Citizen discount checkbox at (244, 304) on input[id*='SeniorCitizenDiscount']
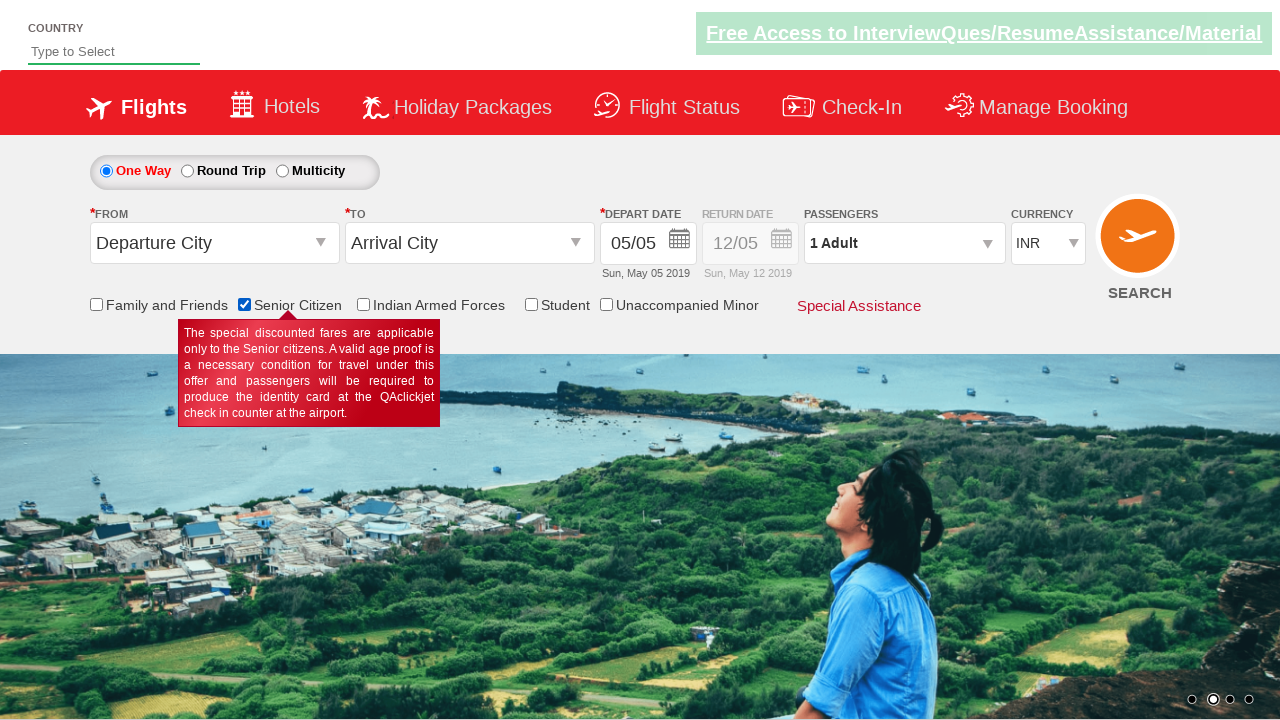

Verified Senior Citizen discount checkbox is now selected
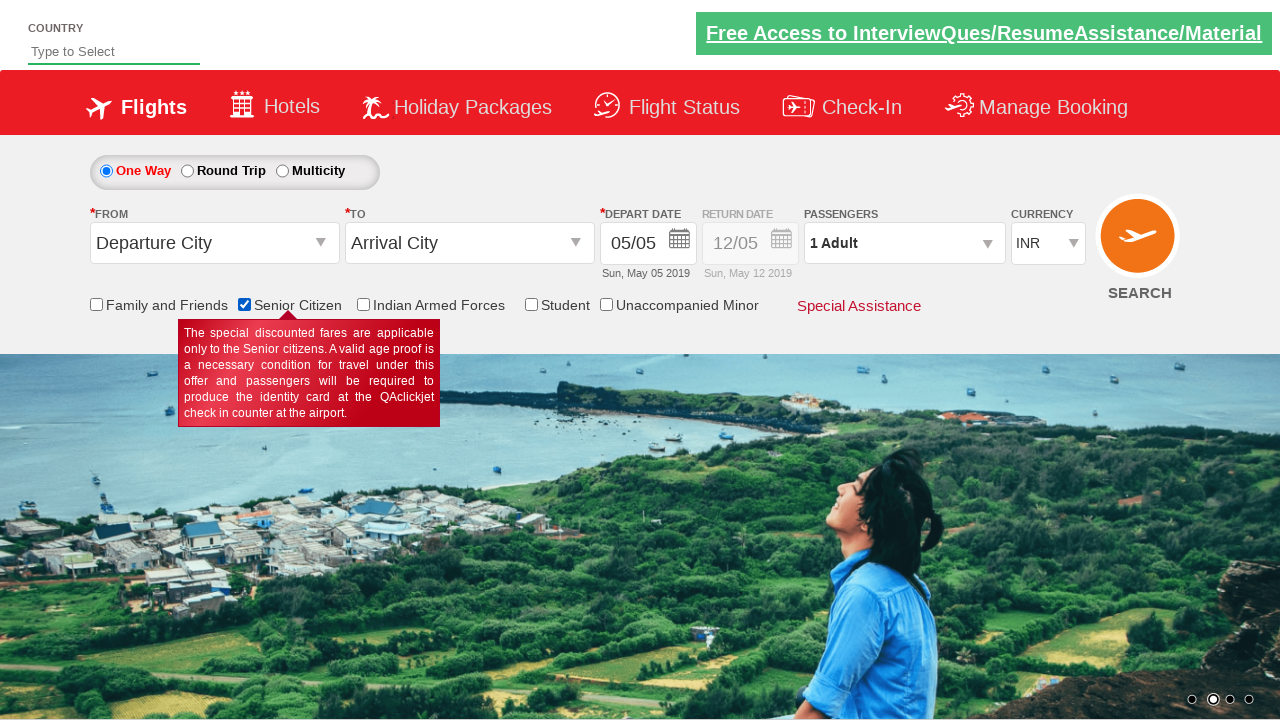

Clicked passenger info dropdown to open it at (904, 243) on #divpaxinfo
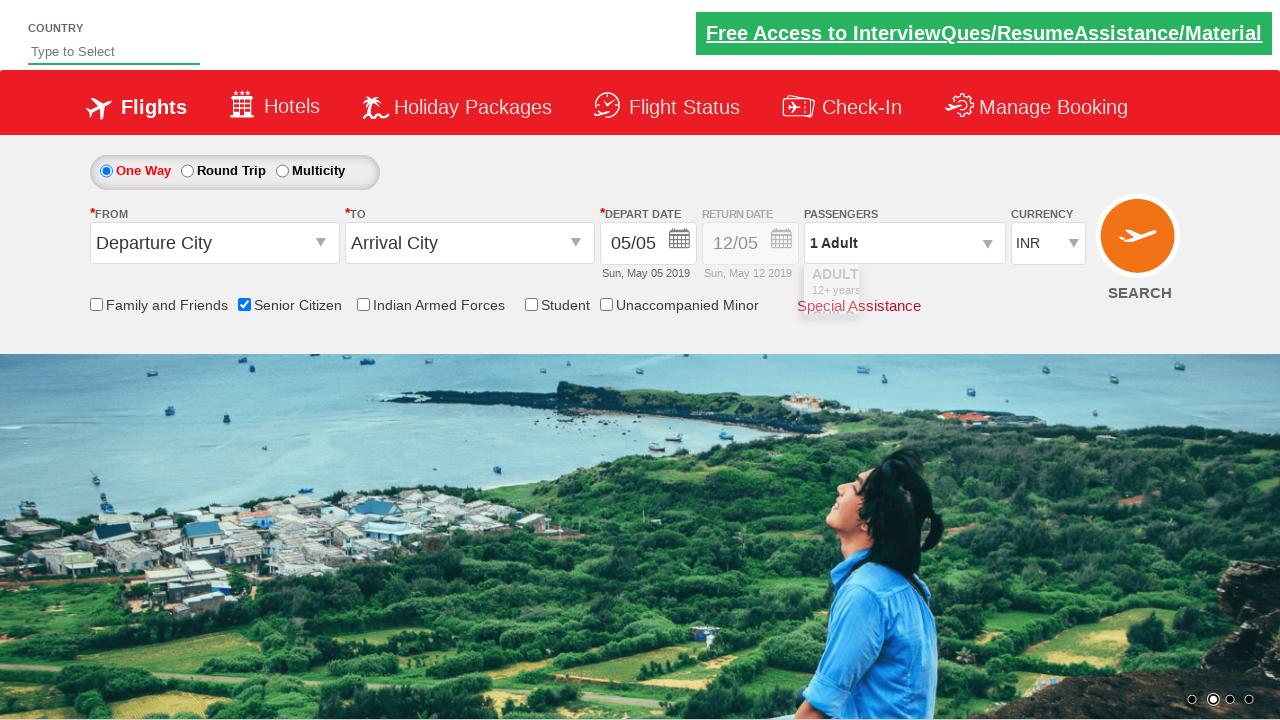

Waited for dropdown to open
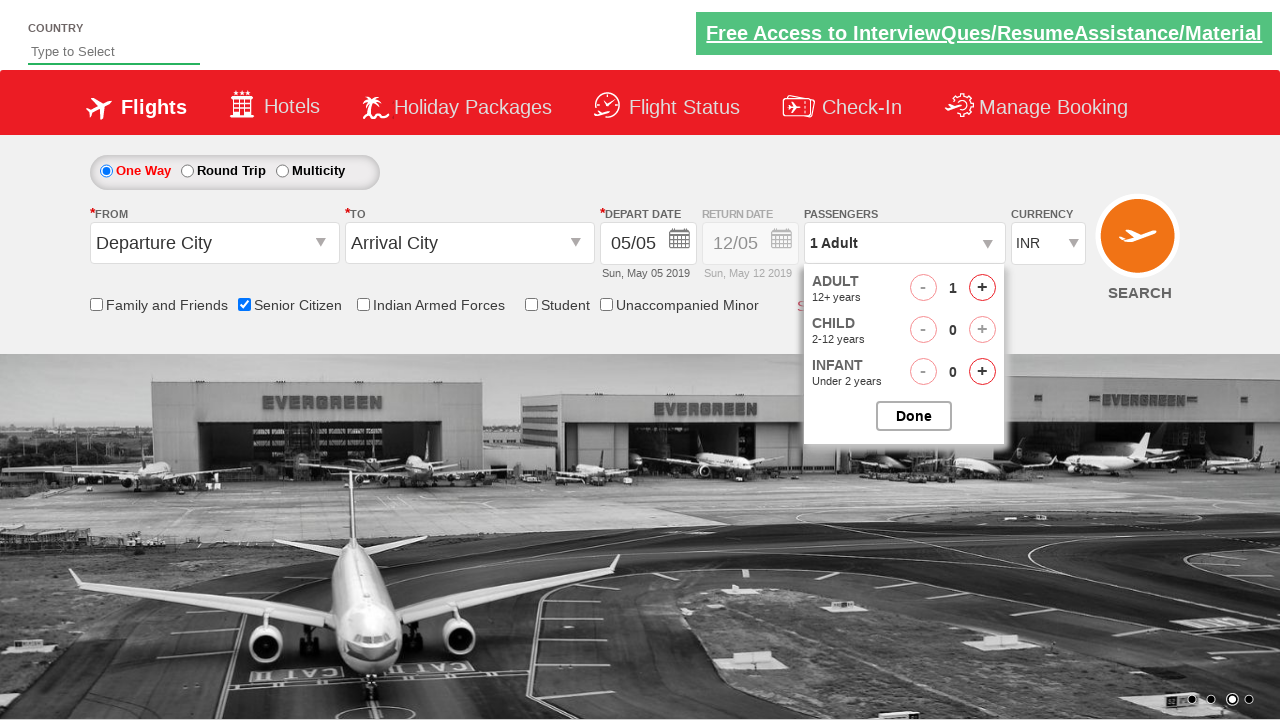

Clicked increment adult button (iteration 1 of 4) at (982, 288) on #hrefIncAdt
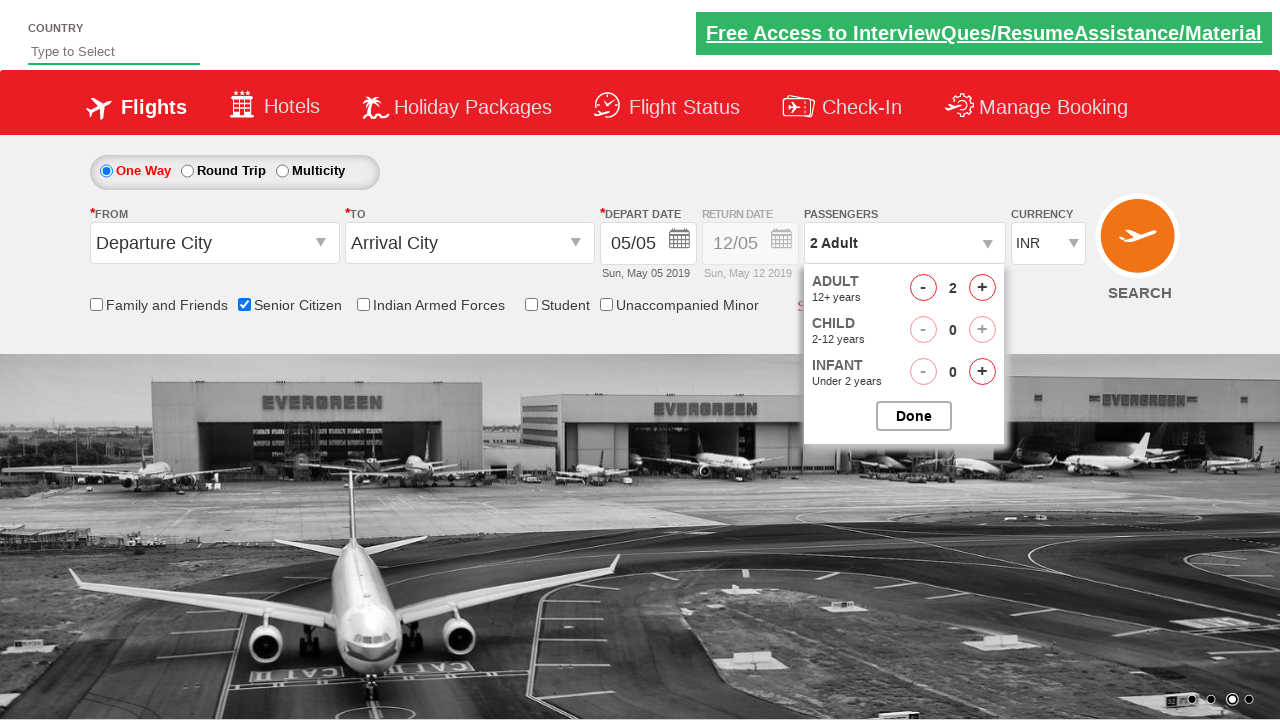

Clicked increment adult button (iteration 2 of 4) at (982, 288) on #hrefIncAdt
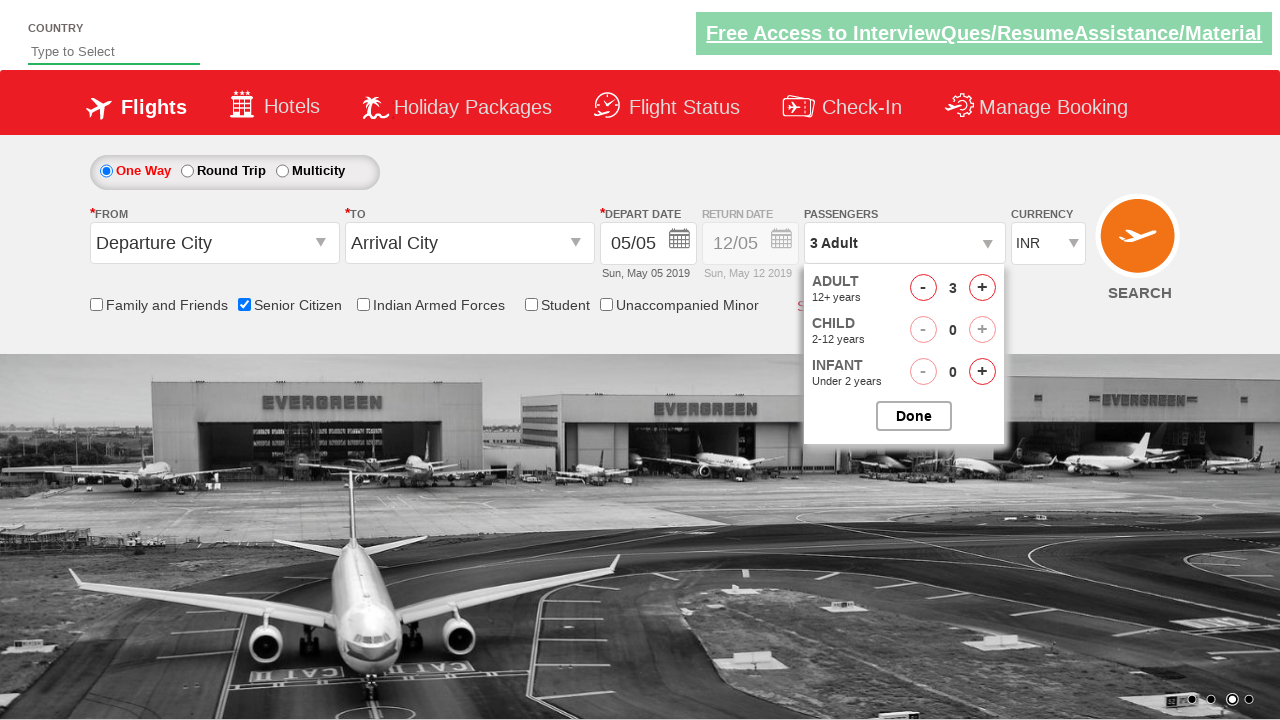

Clicked increment adult button (iteration 3 of 4) at (982, 288) on #hrefIncAdt
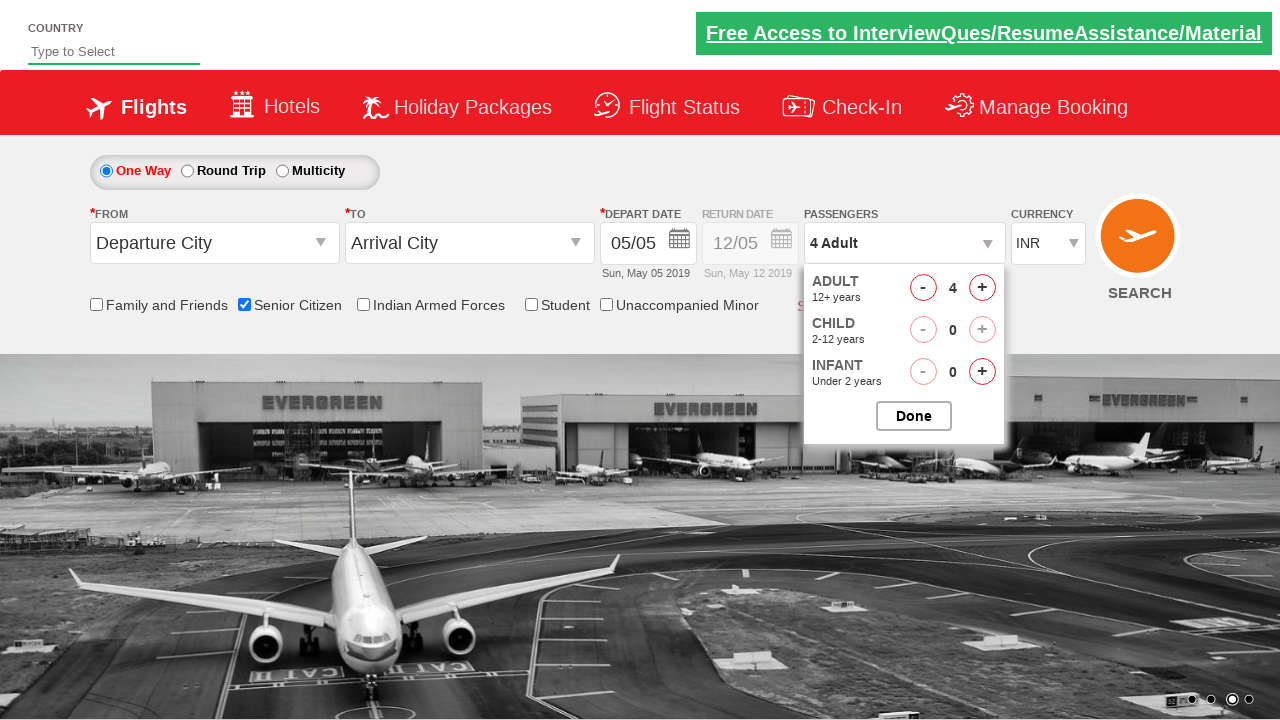

Clicked increment adult button (iteration 4 of 4) at (982, 288) on #hrefIncAdt
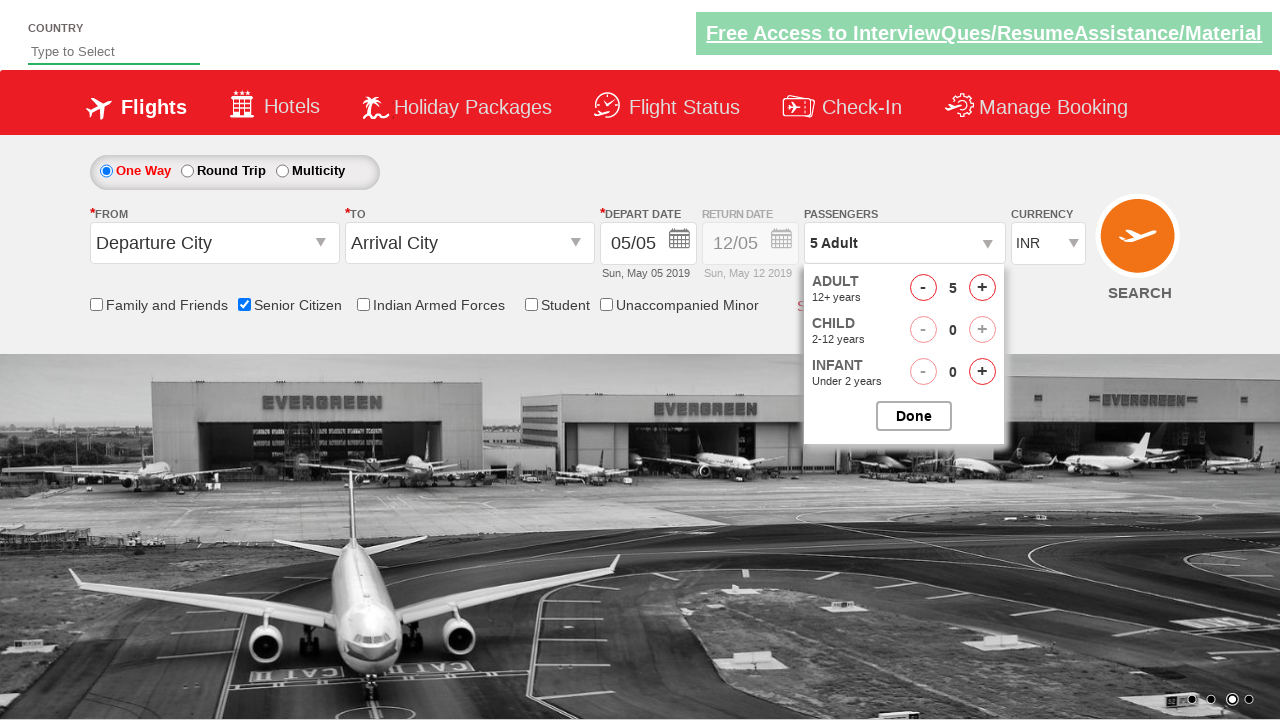

Closed passenger options dropdown at (914, 416) on #btnclosepaxoption
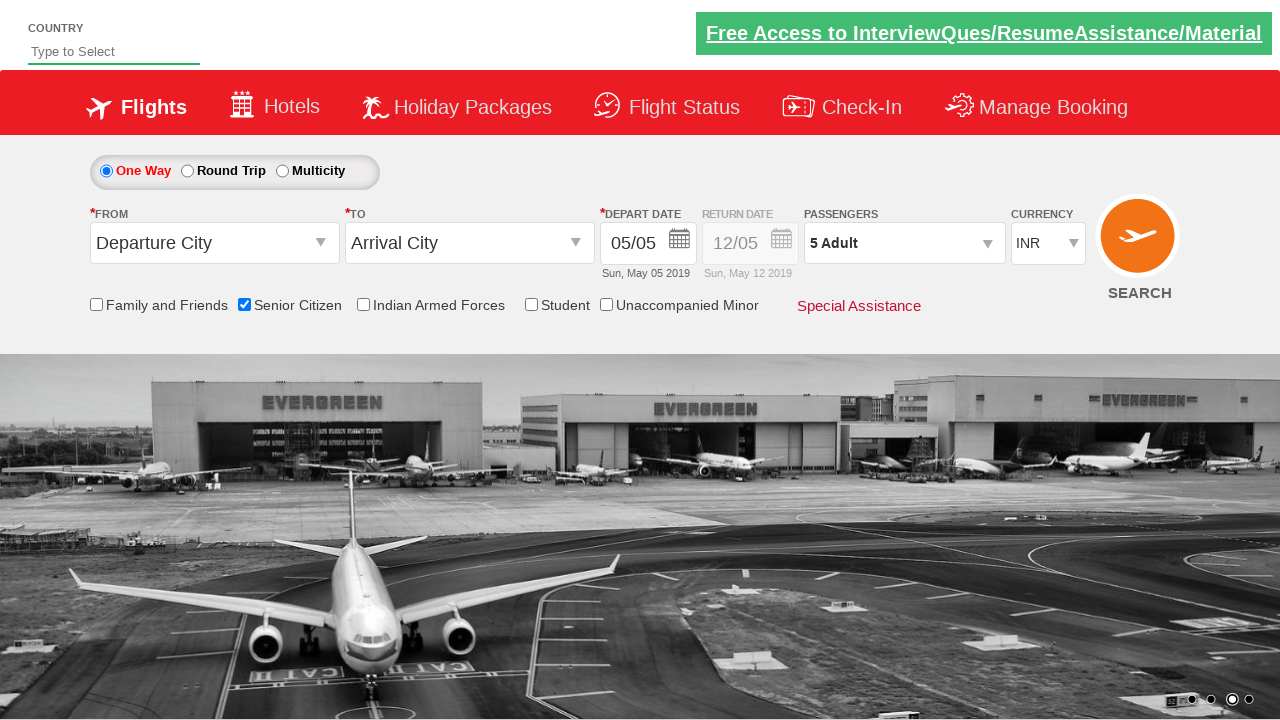

Verified passenger info displays '5 Adult'
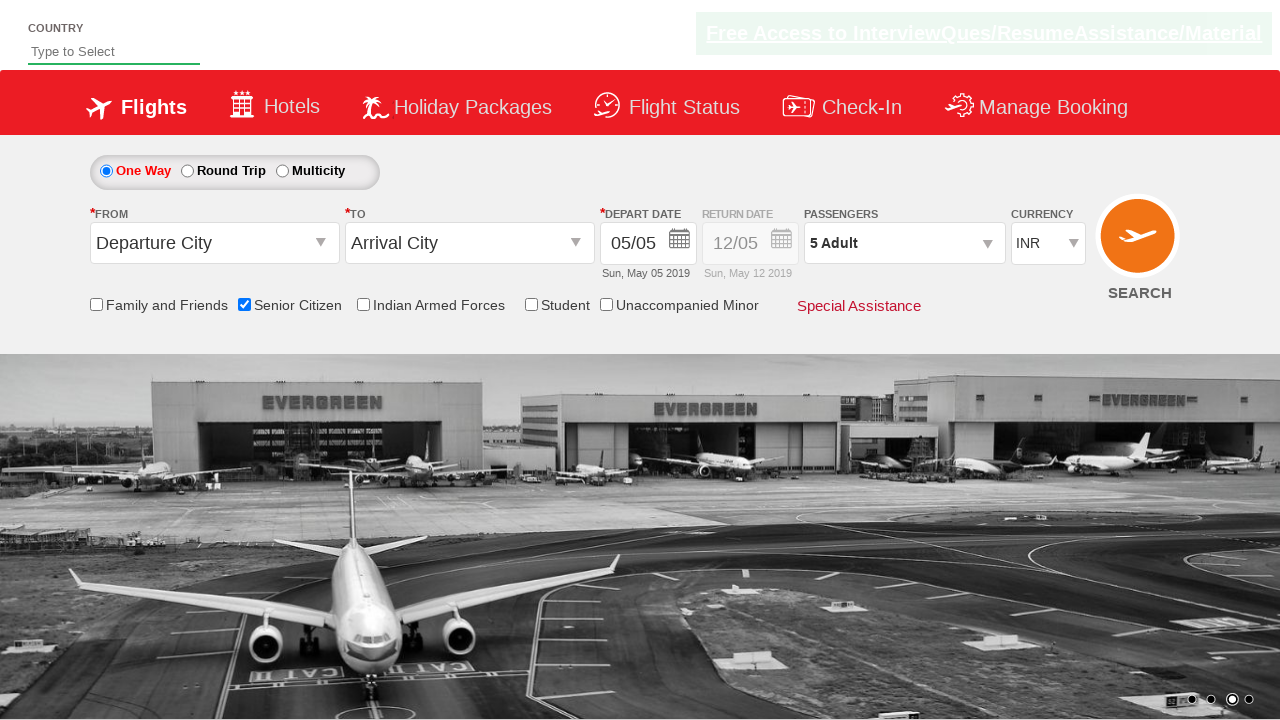

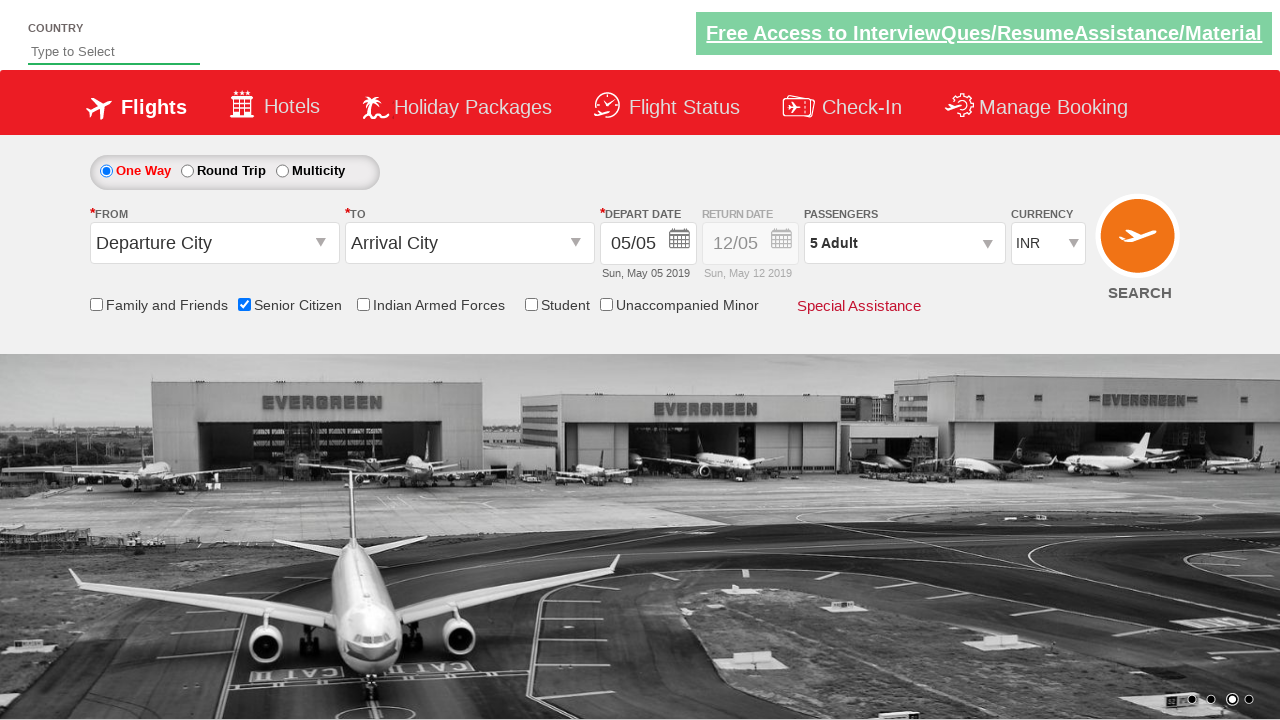